Tests registration form validation with invalid email format (missing domain)

Starting URL: https://alada.vn/tai-khoan/dang-ky.html

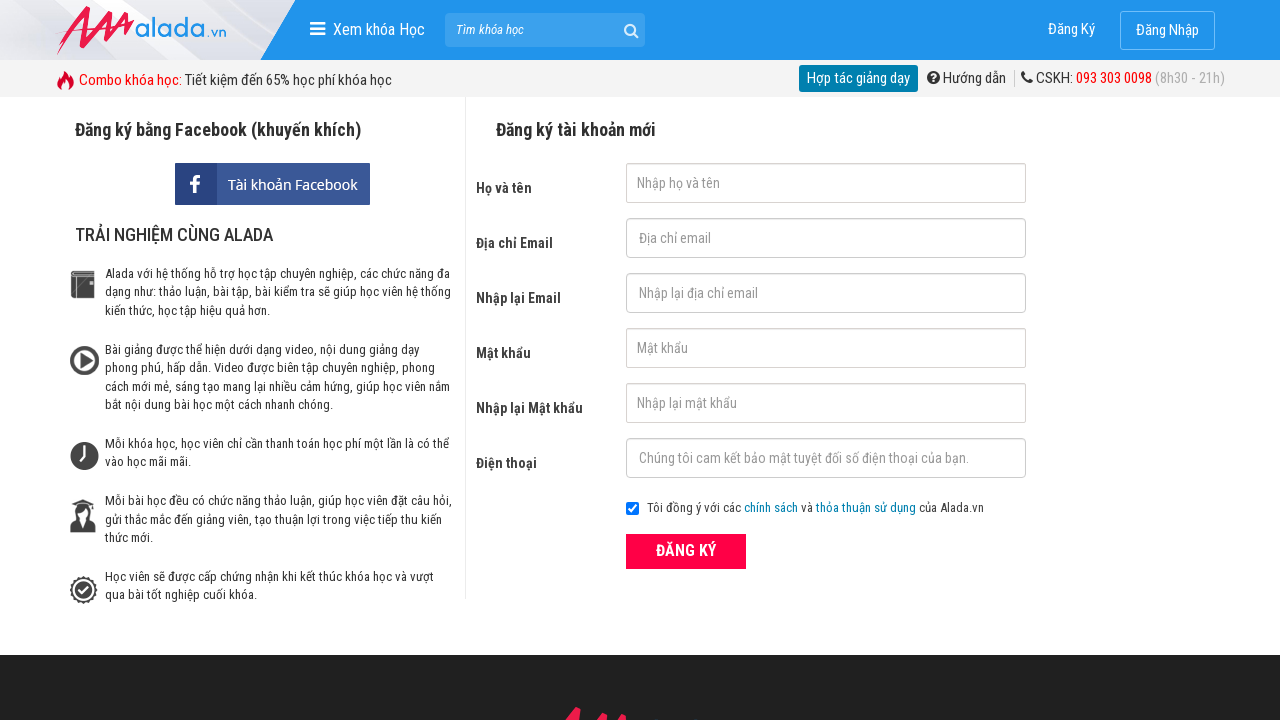

Filled first name field with 'Loan Hoang' on #txtFirstname
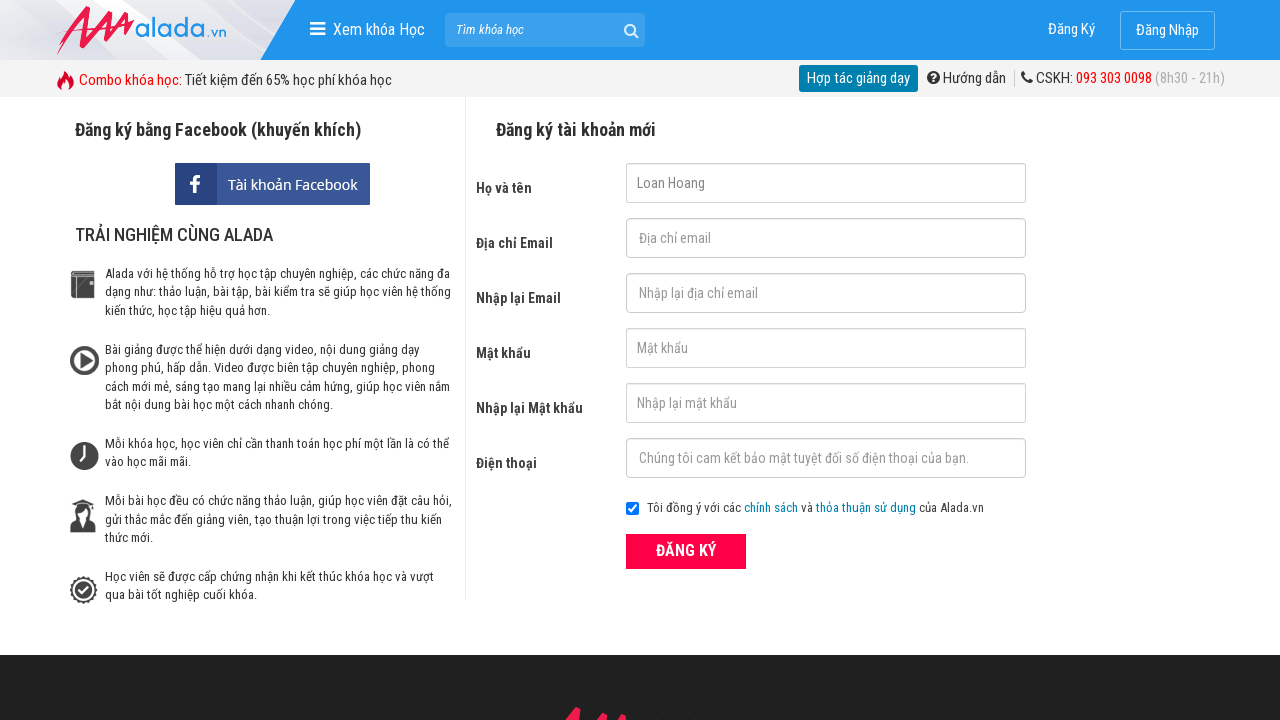

Filled email field with invalid format '123@' (missing domain) on #txtEmail
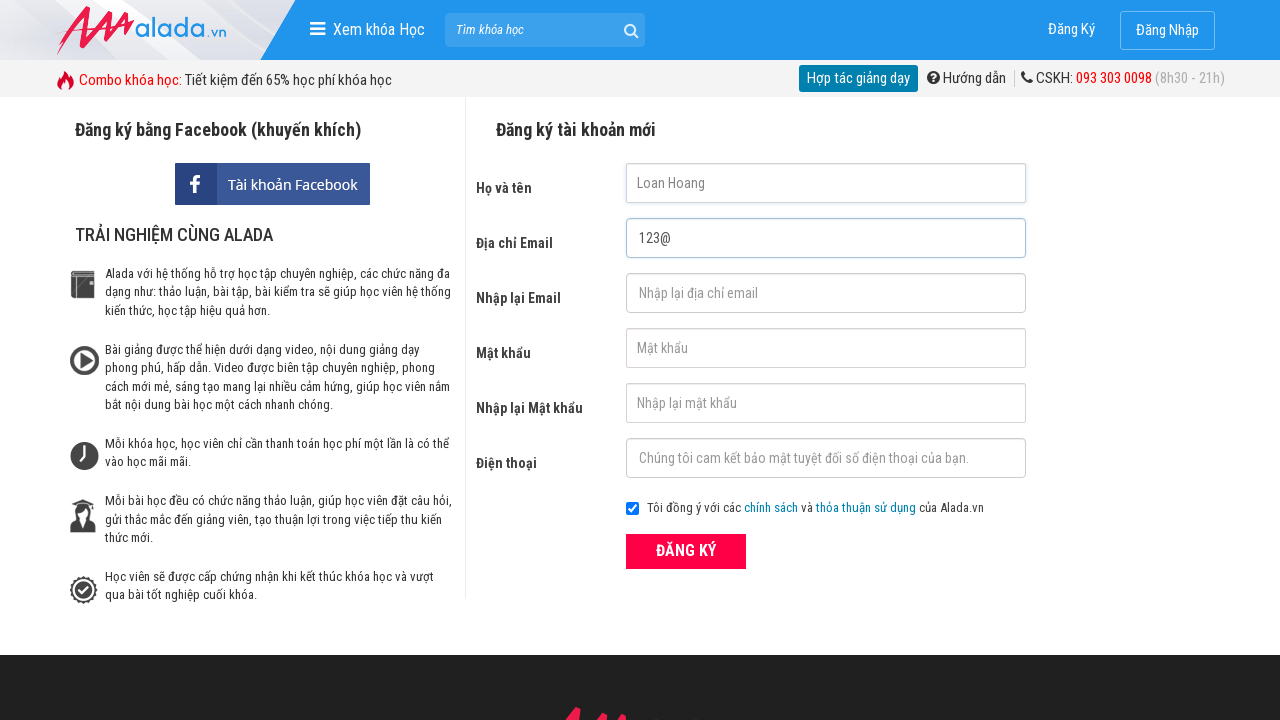

Filled confirm email field with invalid format '123@' on #txtCEmail
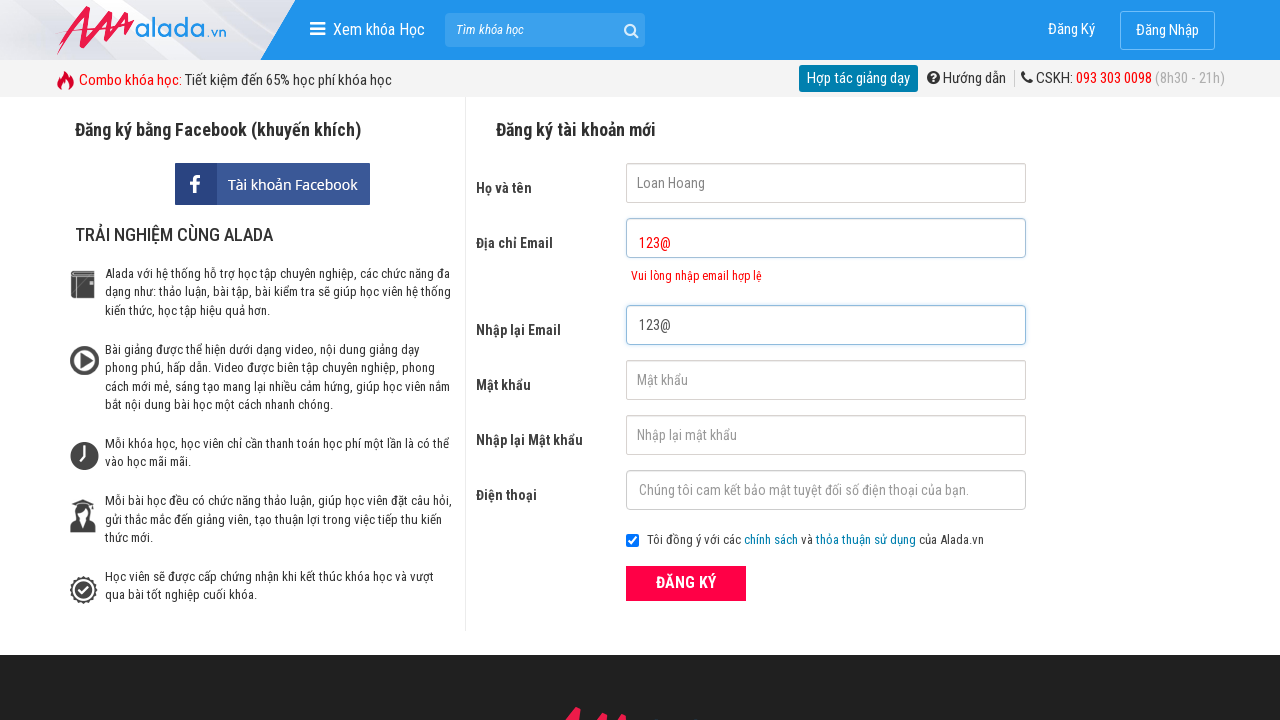

Filled password field with '123456789' on #txtPassword
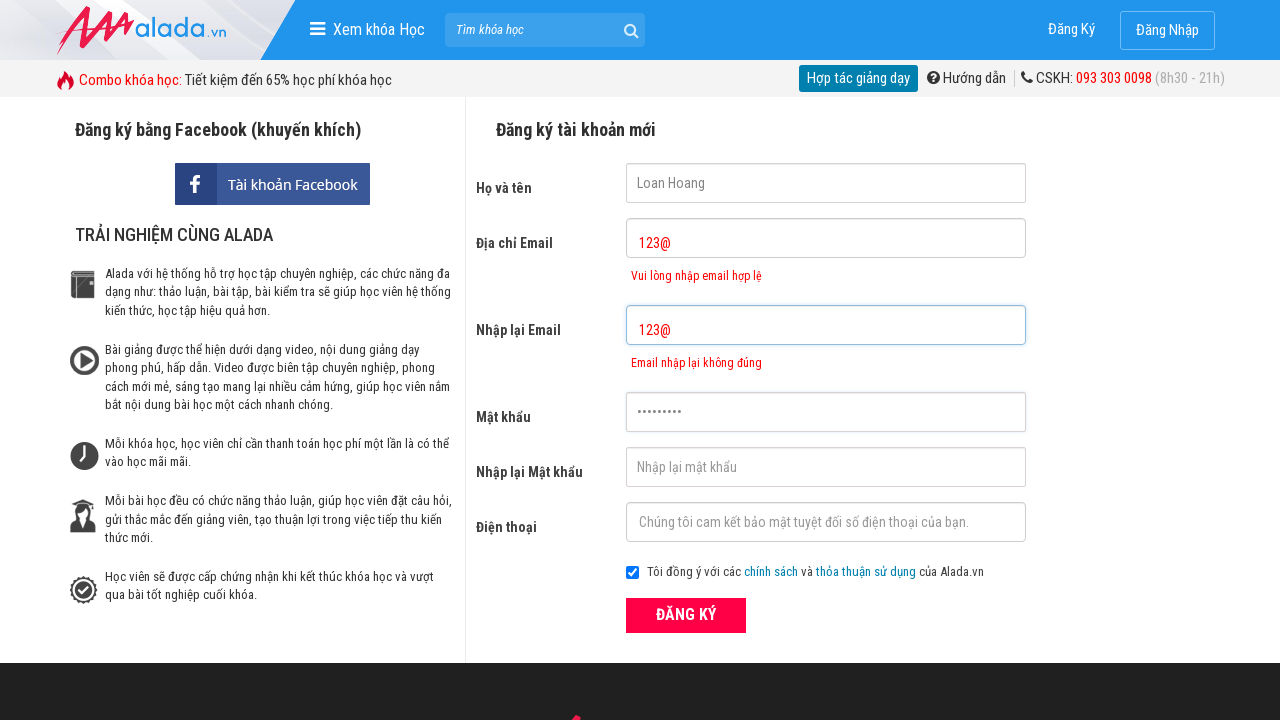

Filled confirm password field with '123456789' on #txtCPassword
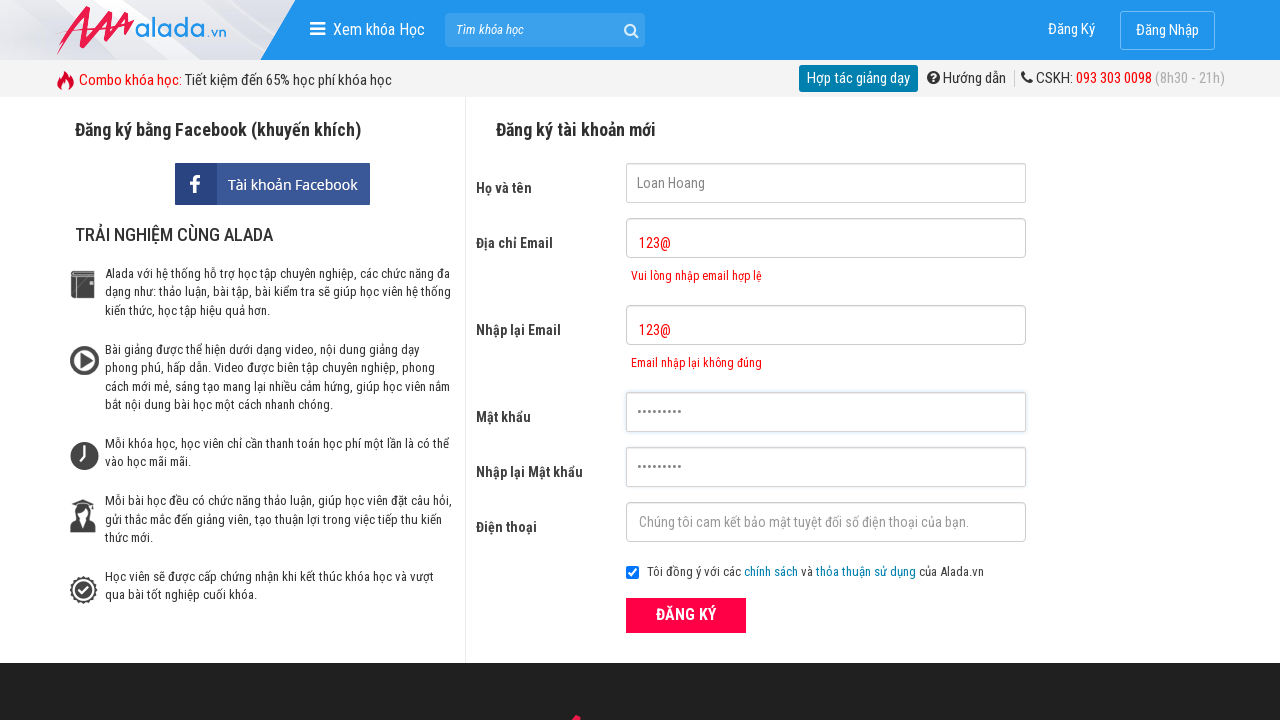

Filled phone field with '0123456789' on #txtPhone
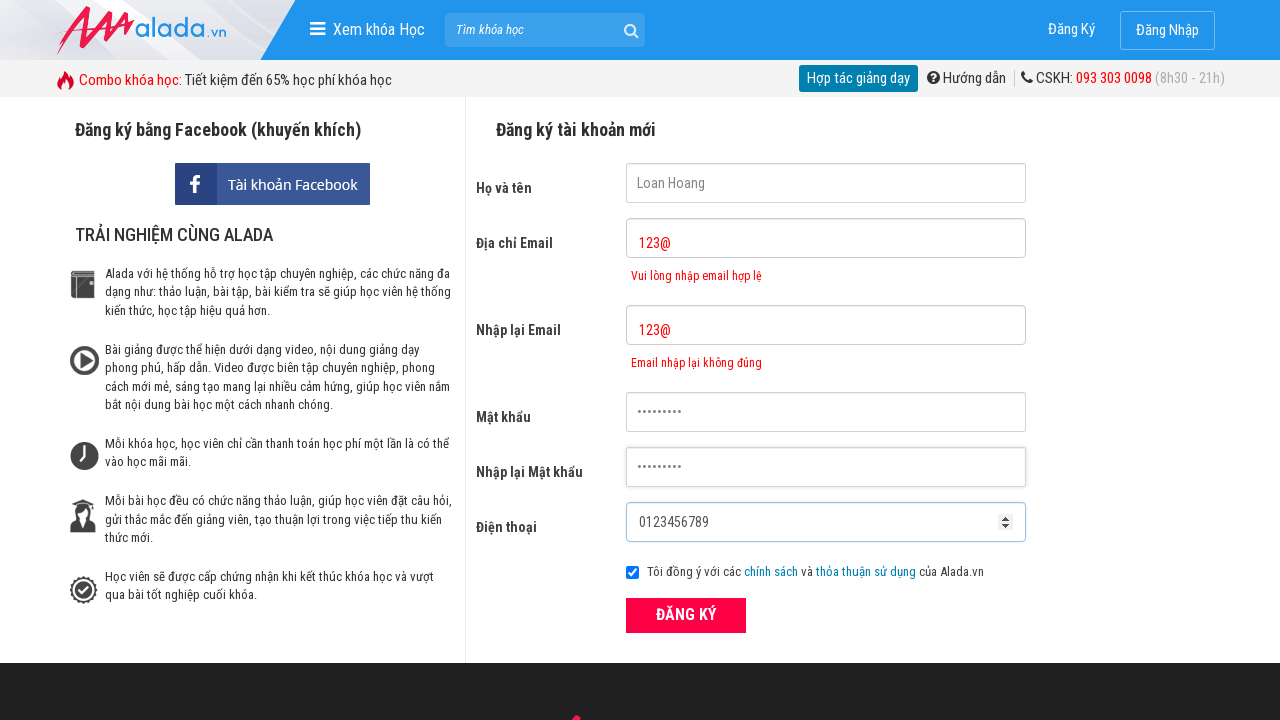

Clicked ĐĂNG KÝ (register) button to submit form at (686, 615) on xpath=//form[@id='frmLogin']//button[text()='ĐĂNG KÝ']
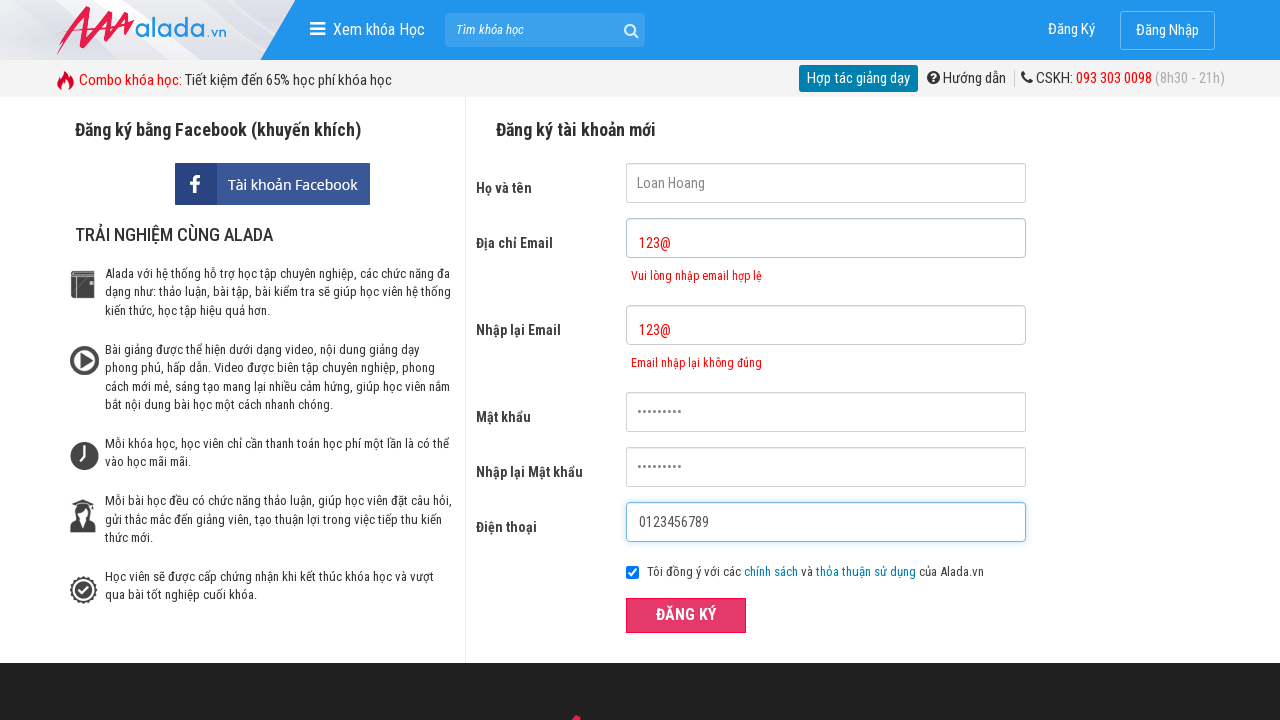

Validation error message appeared for email field
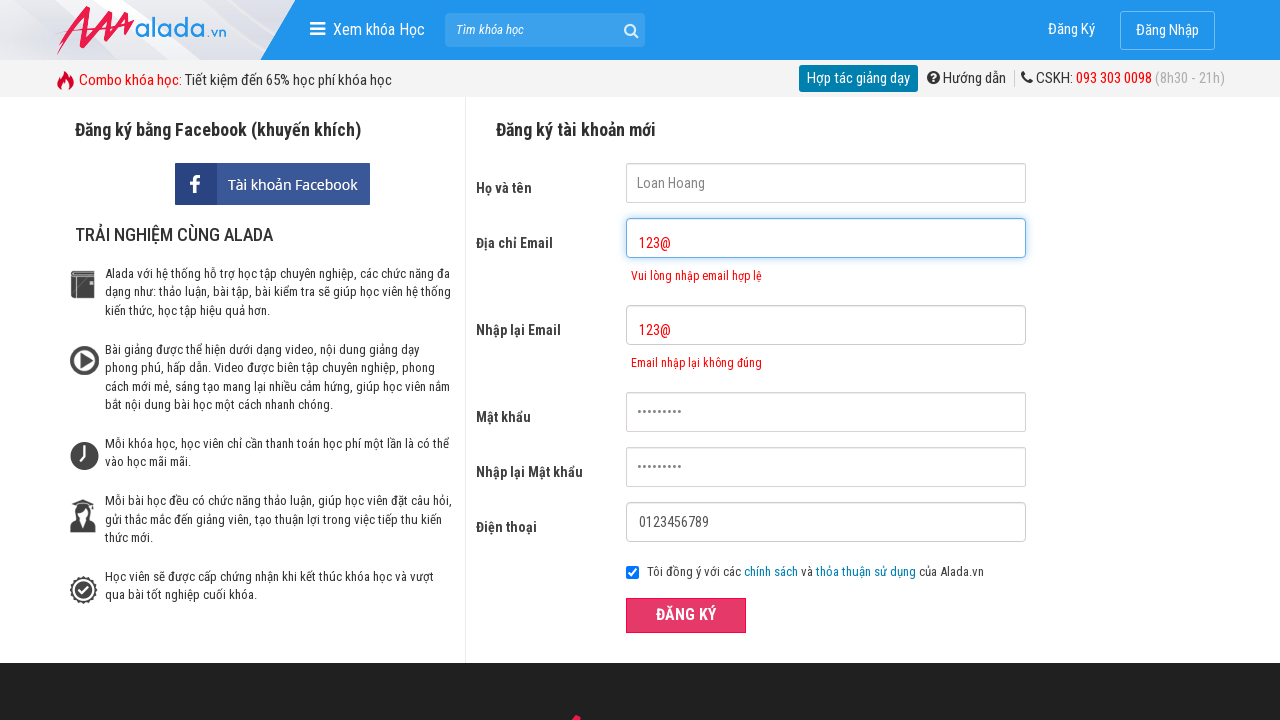

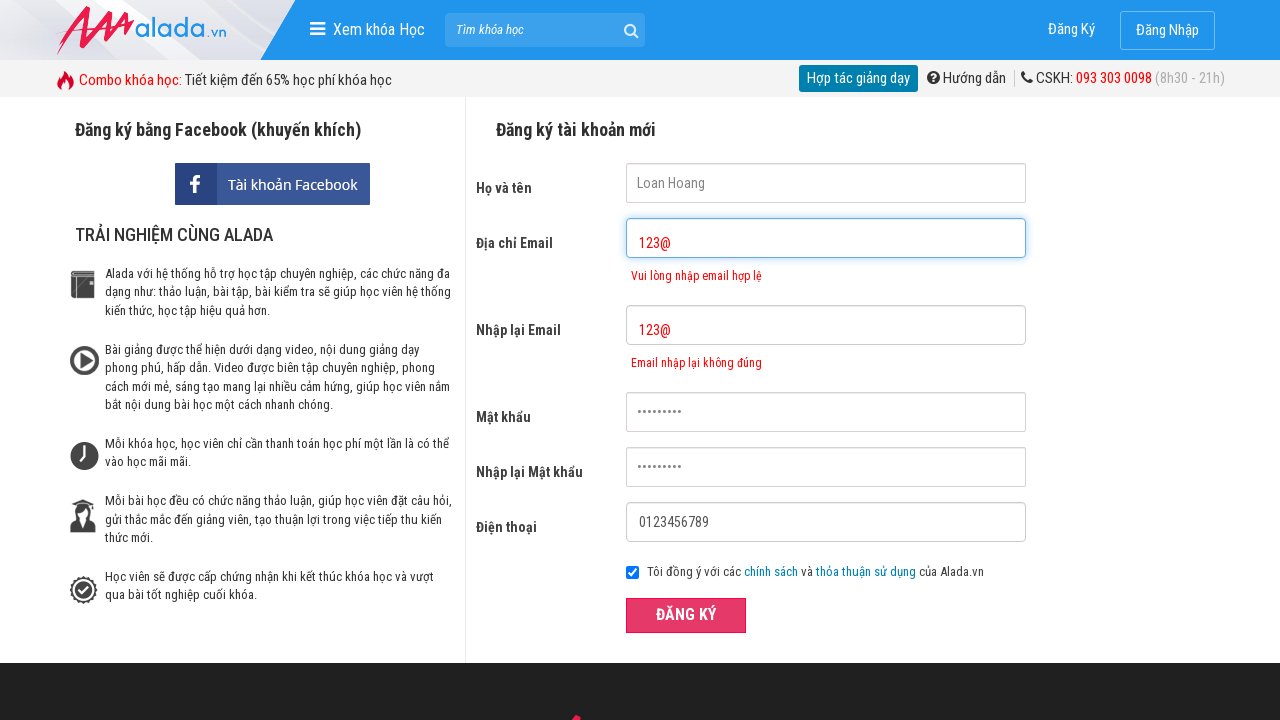